Tests that the Cal.com organization user event page is embeddable and displays calendar navigation controls

Starting URL: https://i.cal.com/peer/meet/embed

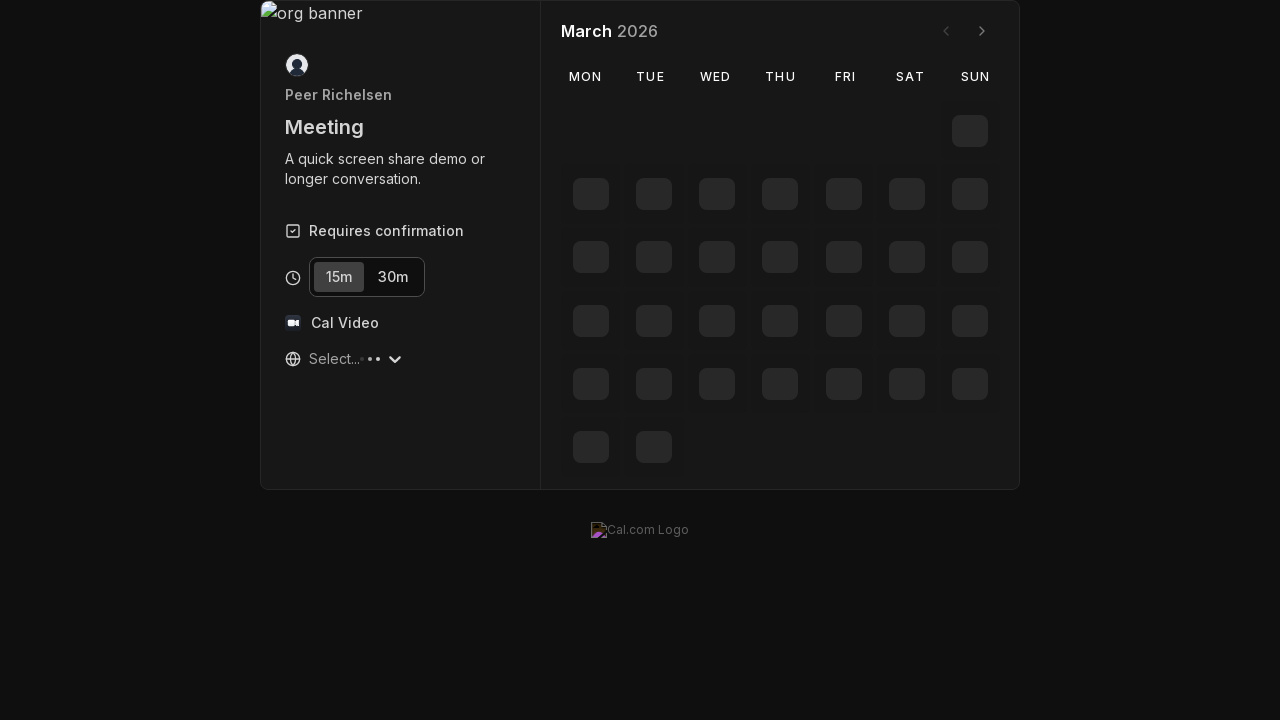

Waited for previous month navigation button to appear
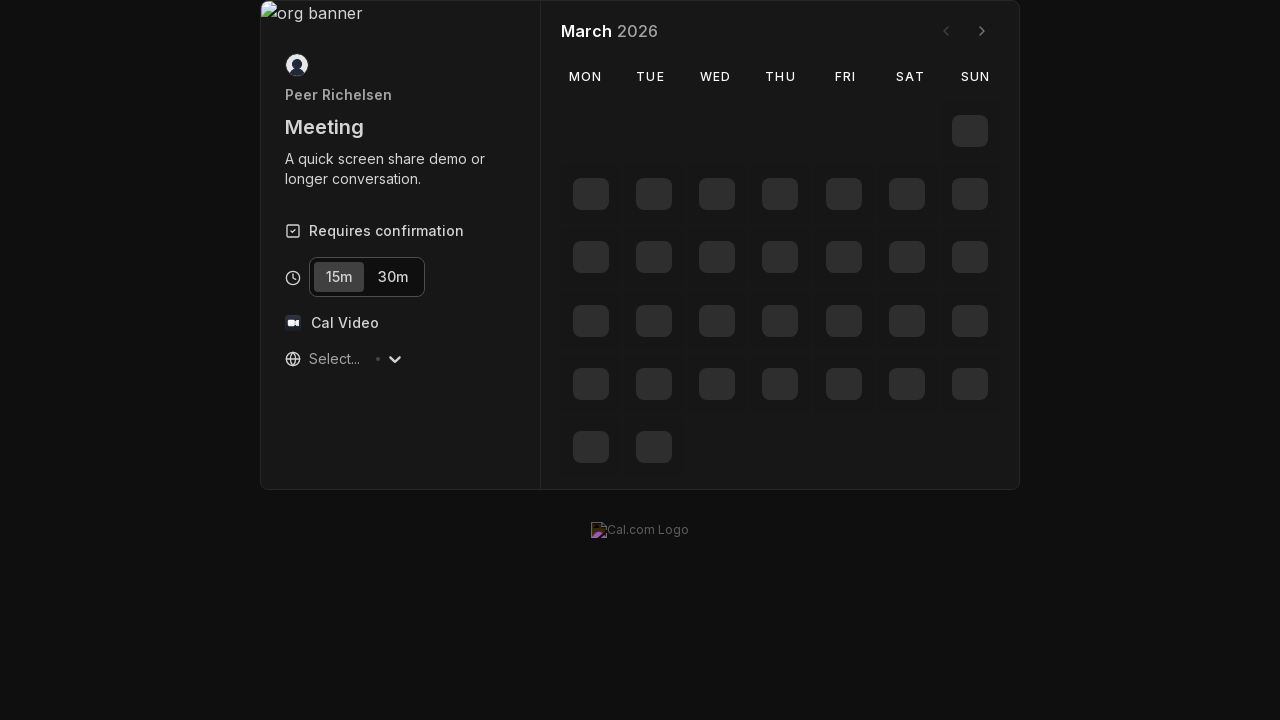

Waited for next month navigation button to appear
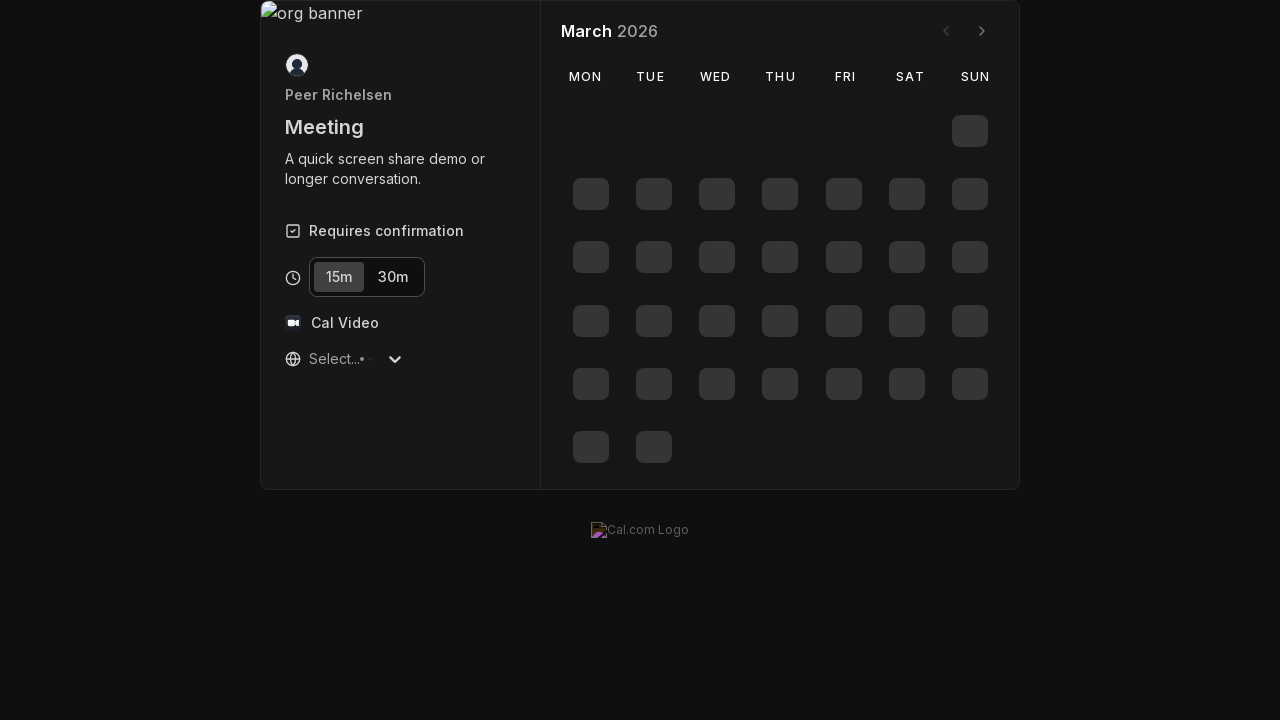

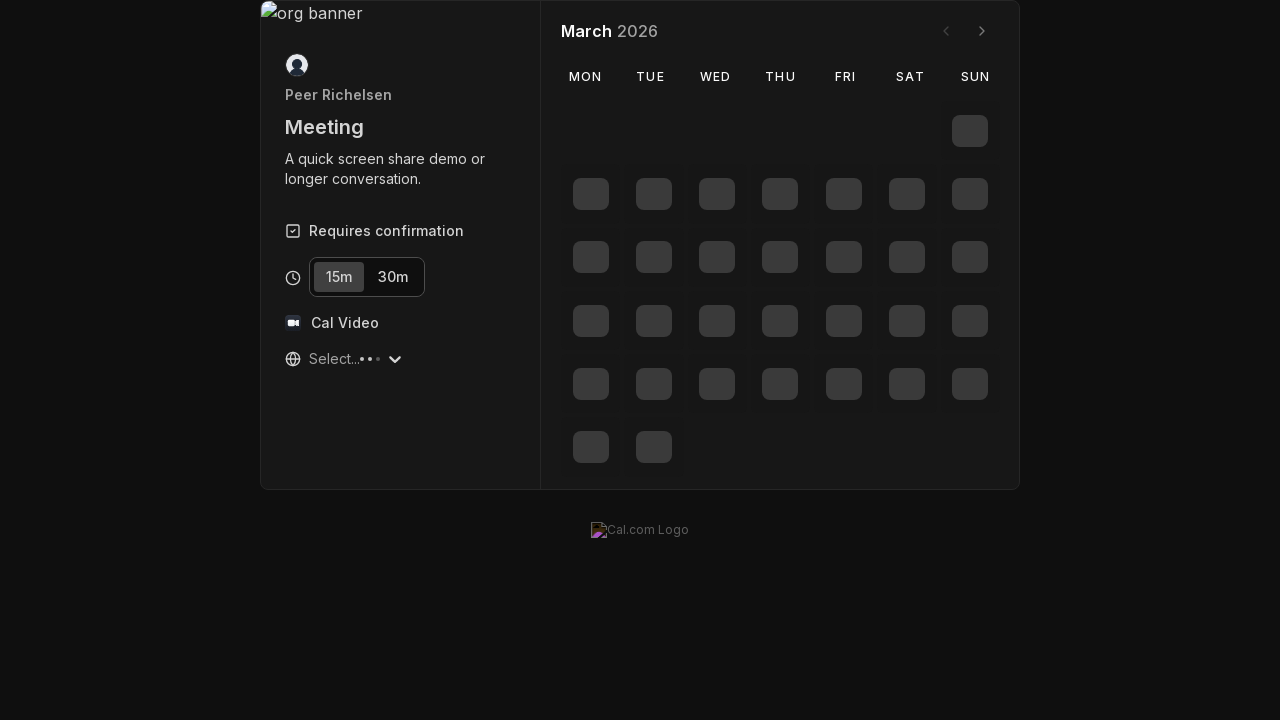